Navigates to the TarLabs website and waits for the page to load completely

Starting URL: http://www.tarlabs.com

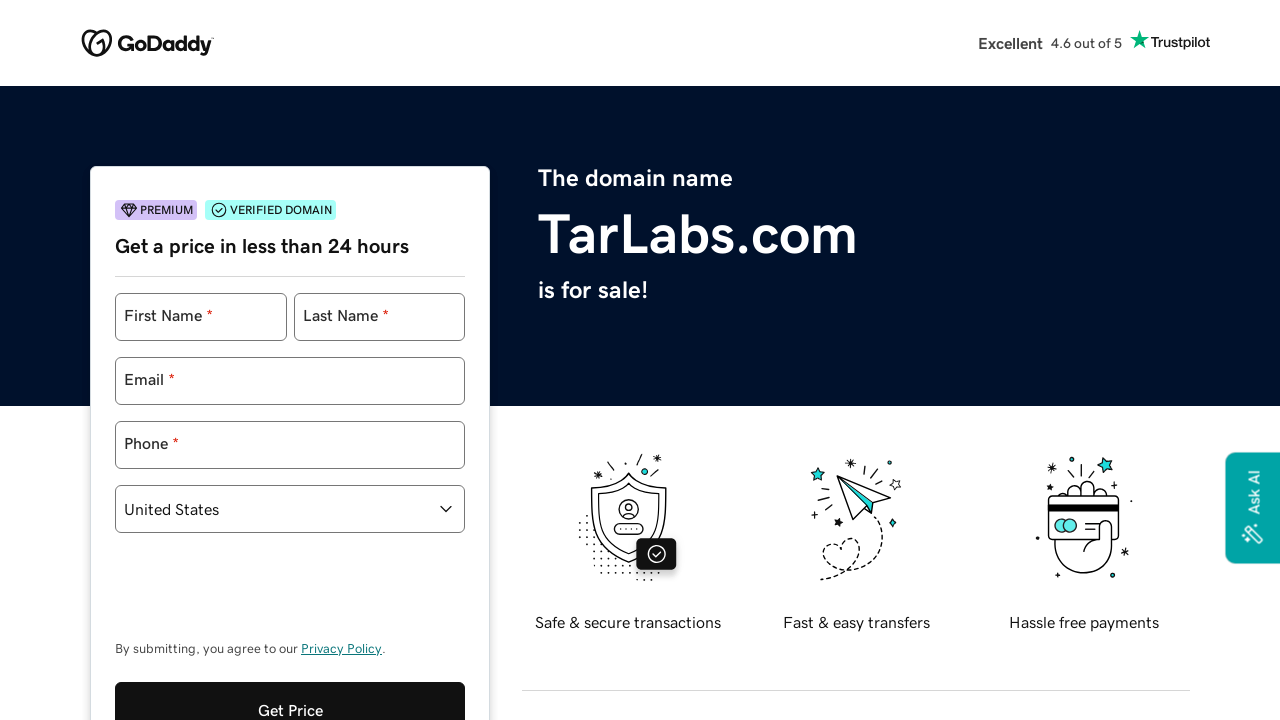

Navigated to TarLabs website at http://www.tarlabs.com
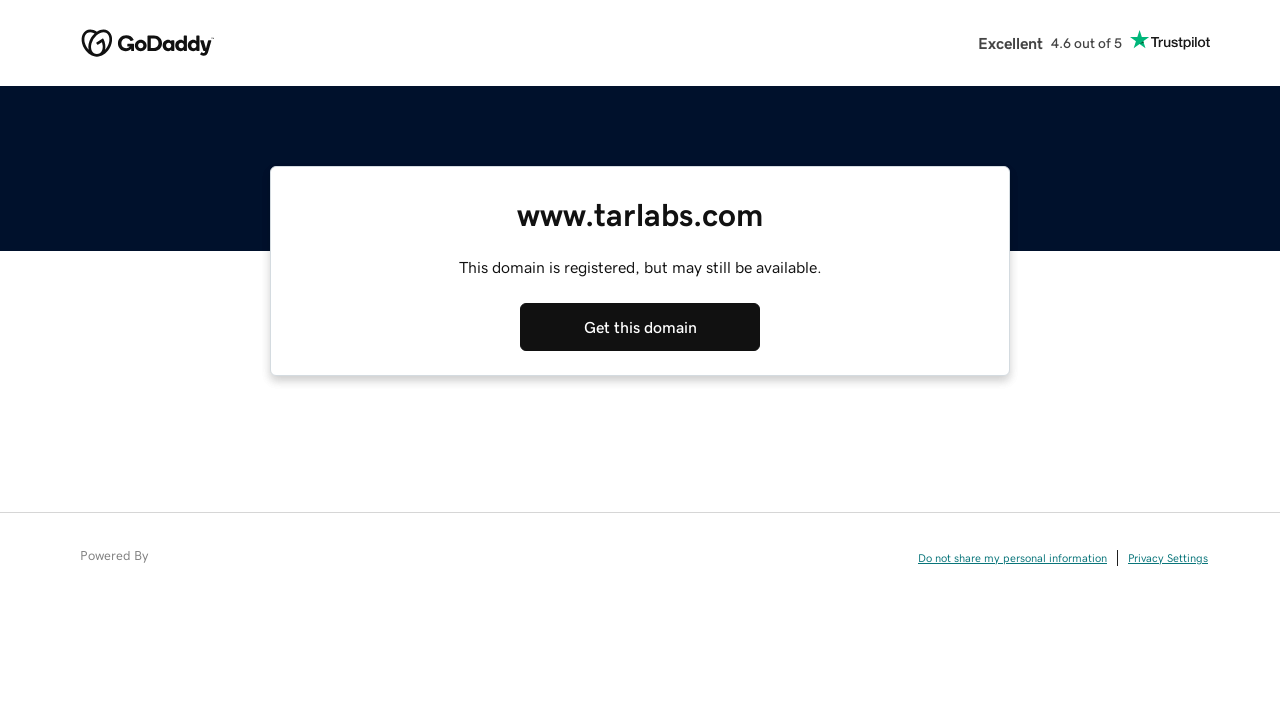

Waited for page to reach domcontentloaded state
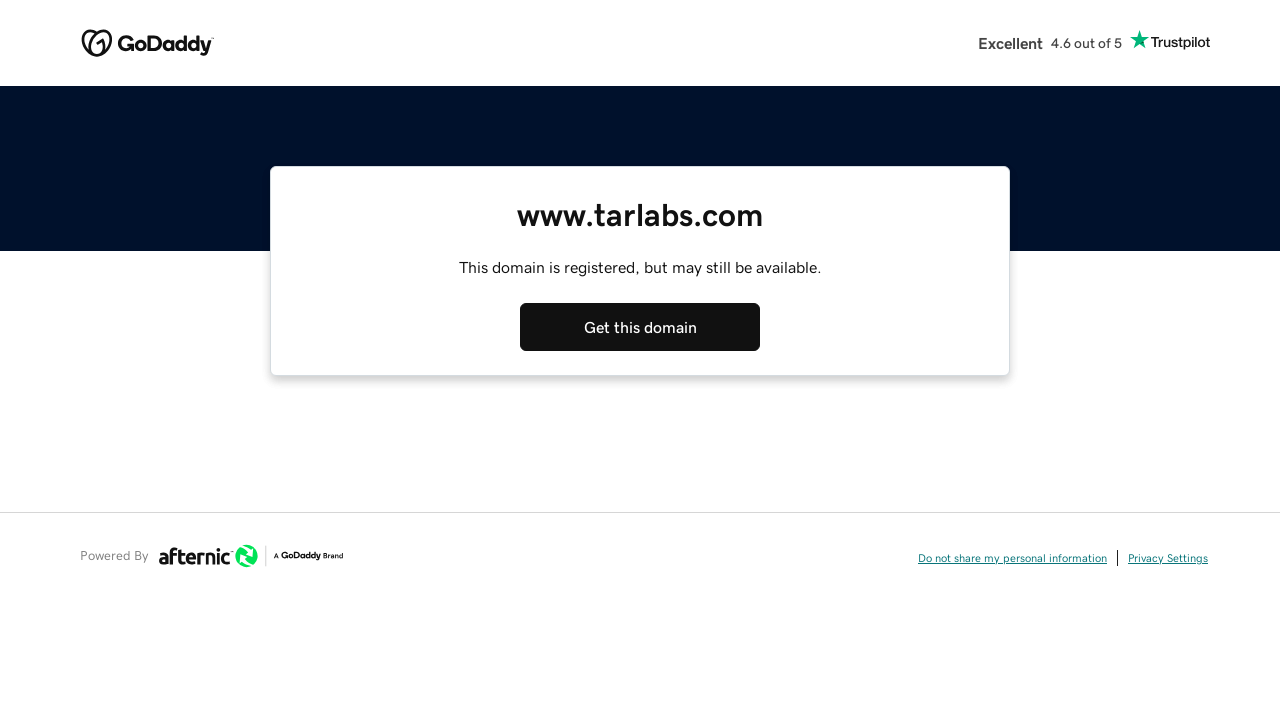

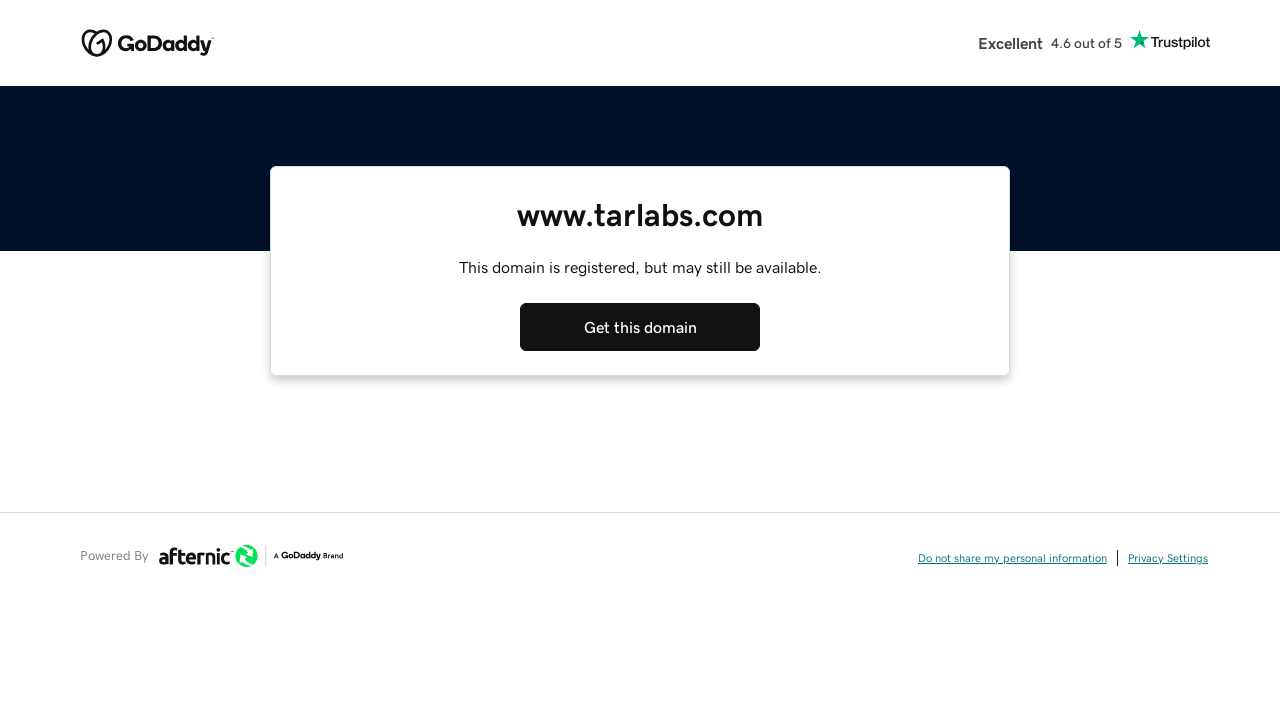